Tests the UVM Schedule of Courses search functionality by searching for "CS" courses and clicking on the first result

Starting URL: https://soc.uvm.edu/

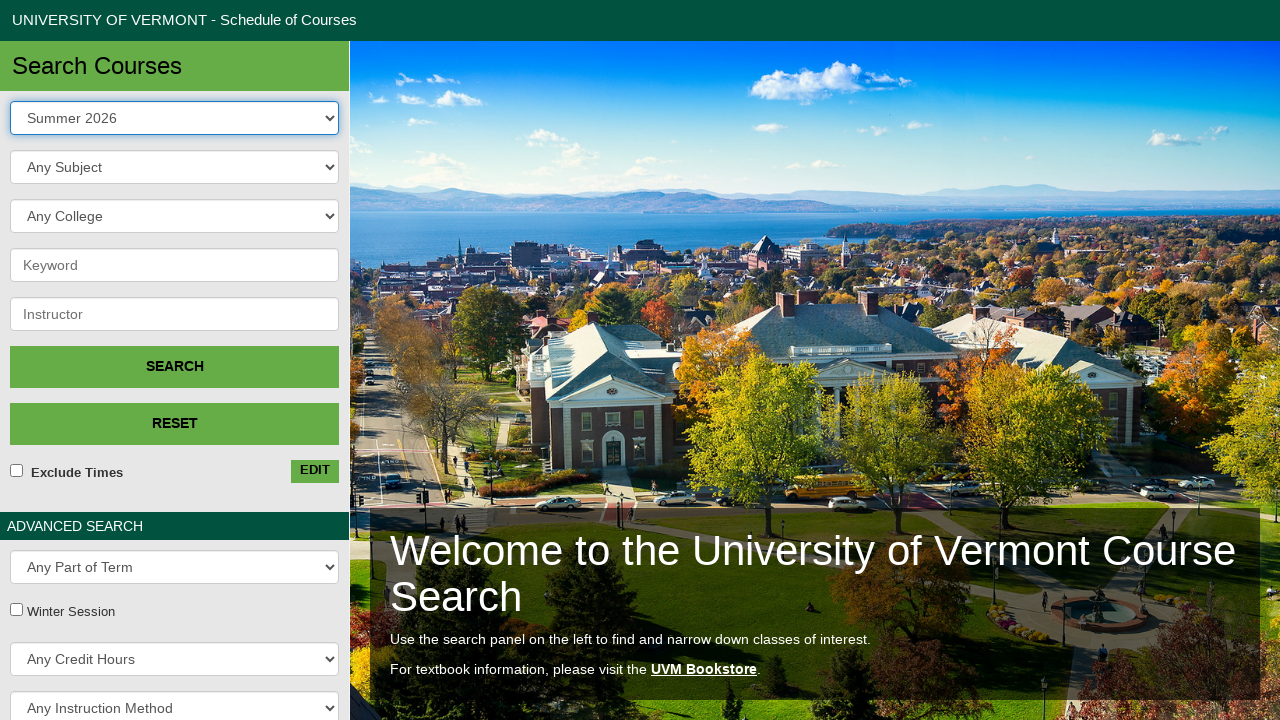

Cleared the keyword search input field on #crit-keyword
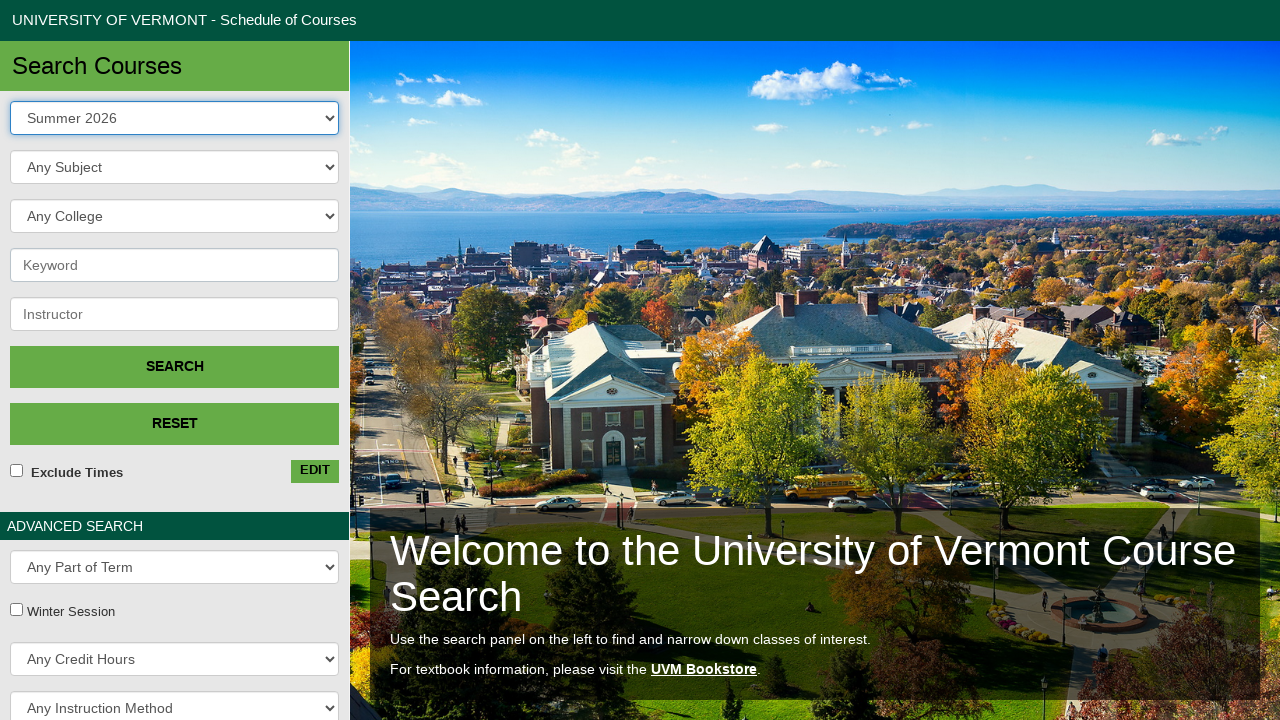

Filled keyword search field with 'CS' on #crit-keyword
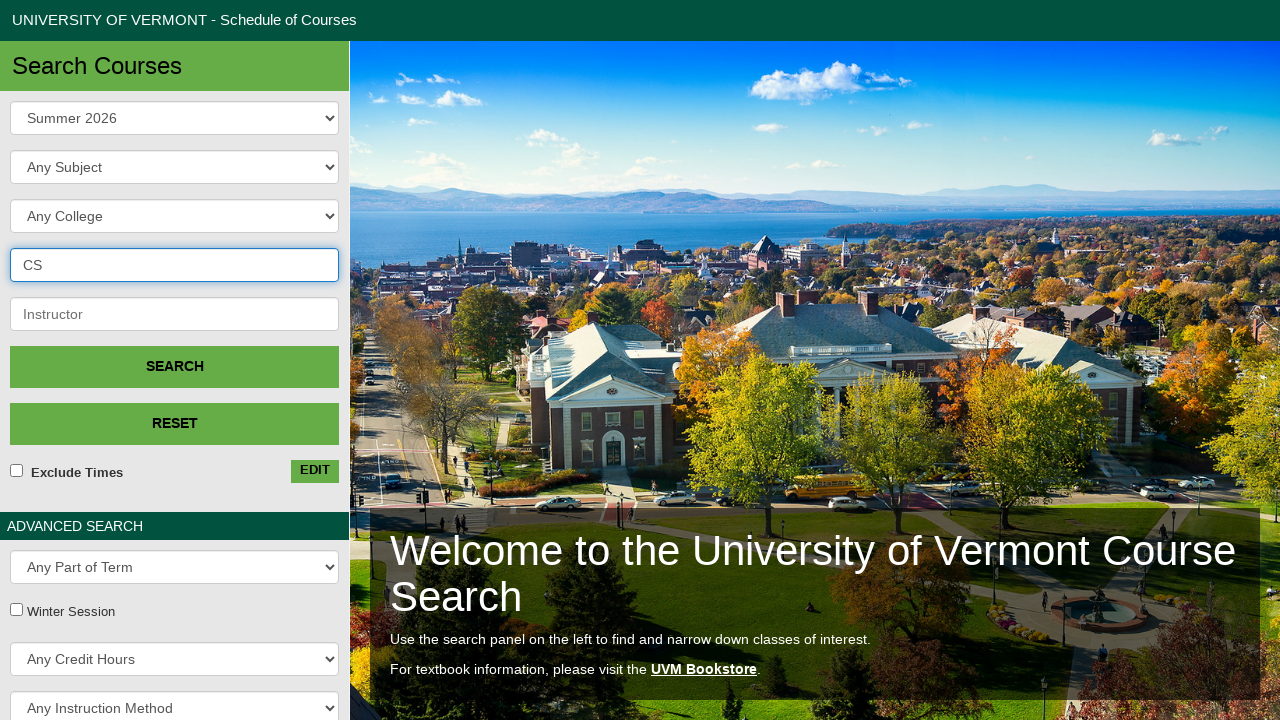

Pressed Enter to submit the CS search on #crit-keyword
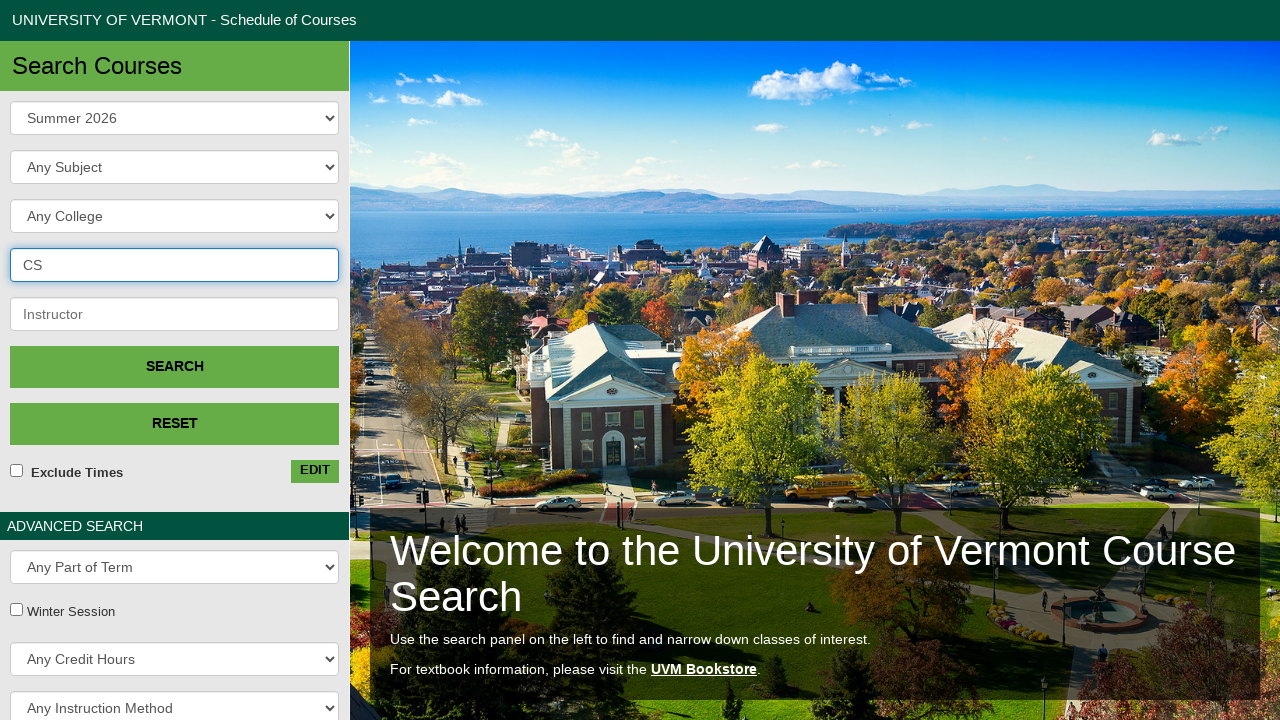

CS course results loaded
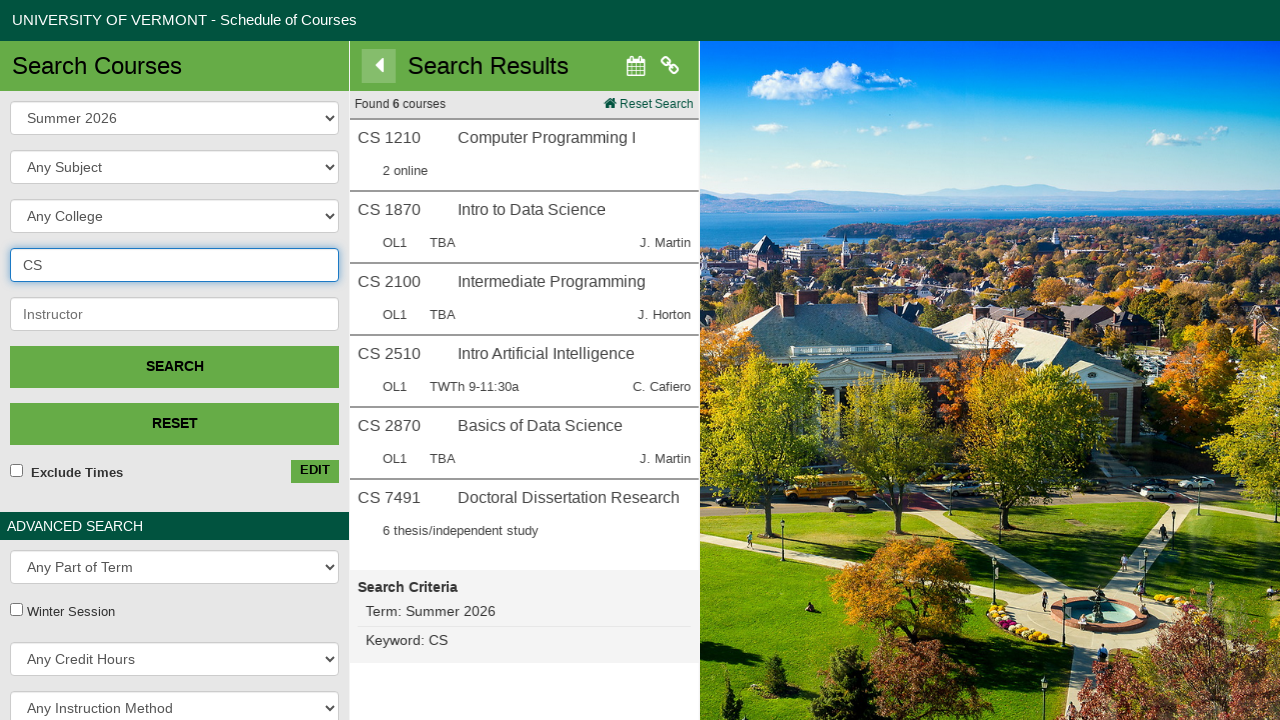

Clicked on the first CS course result at (524, 155) on [data-group^='code:CS']
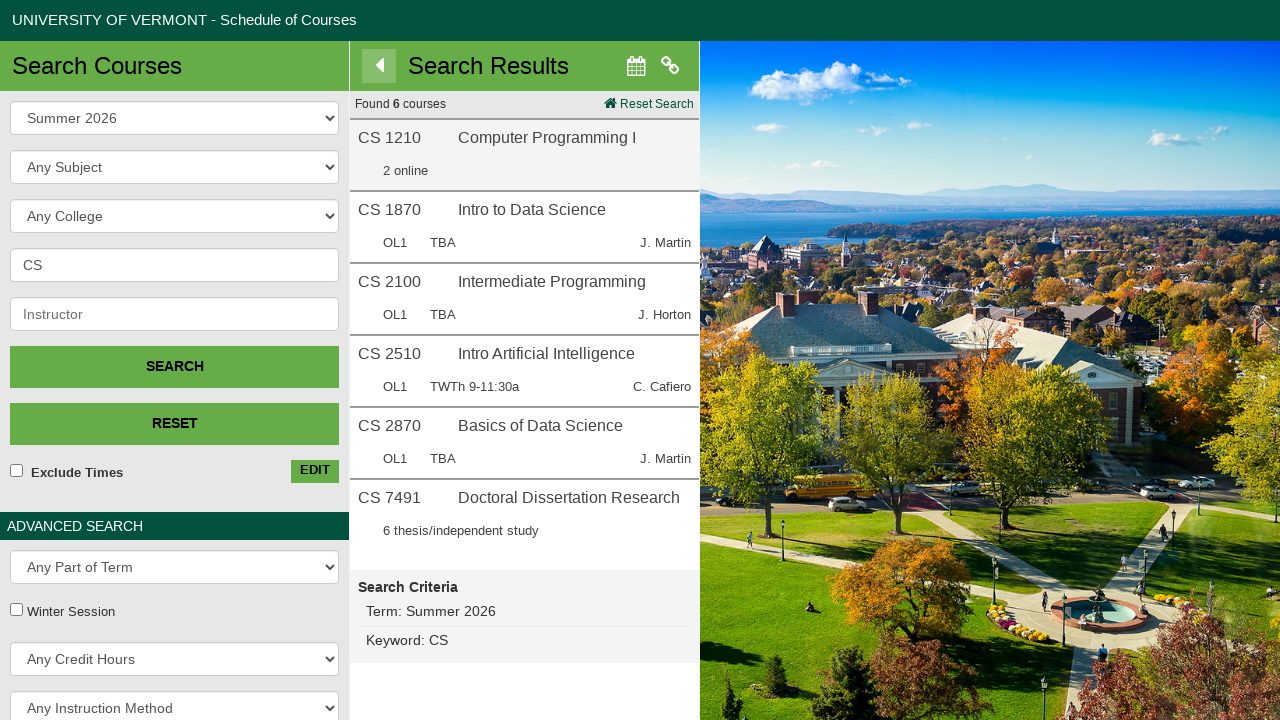

Waited for course details to expand and load
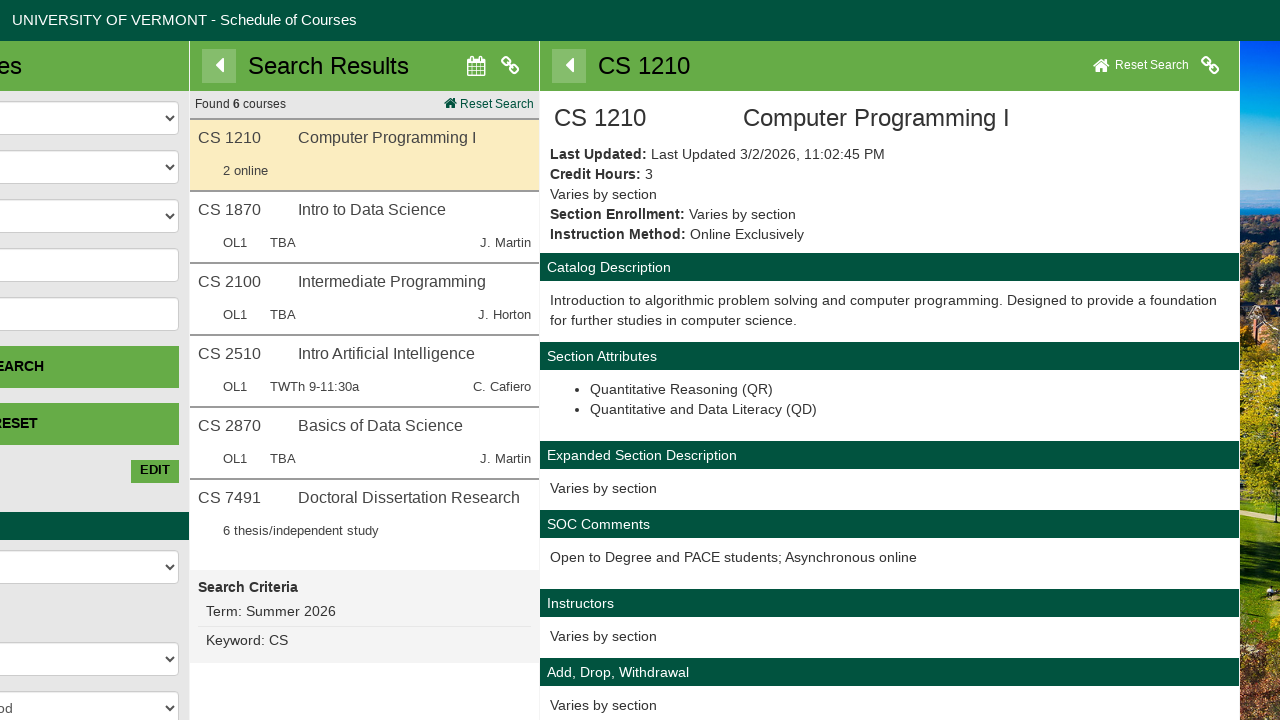

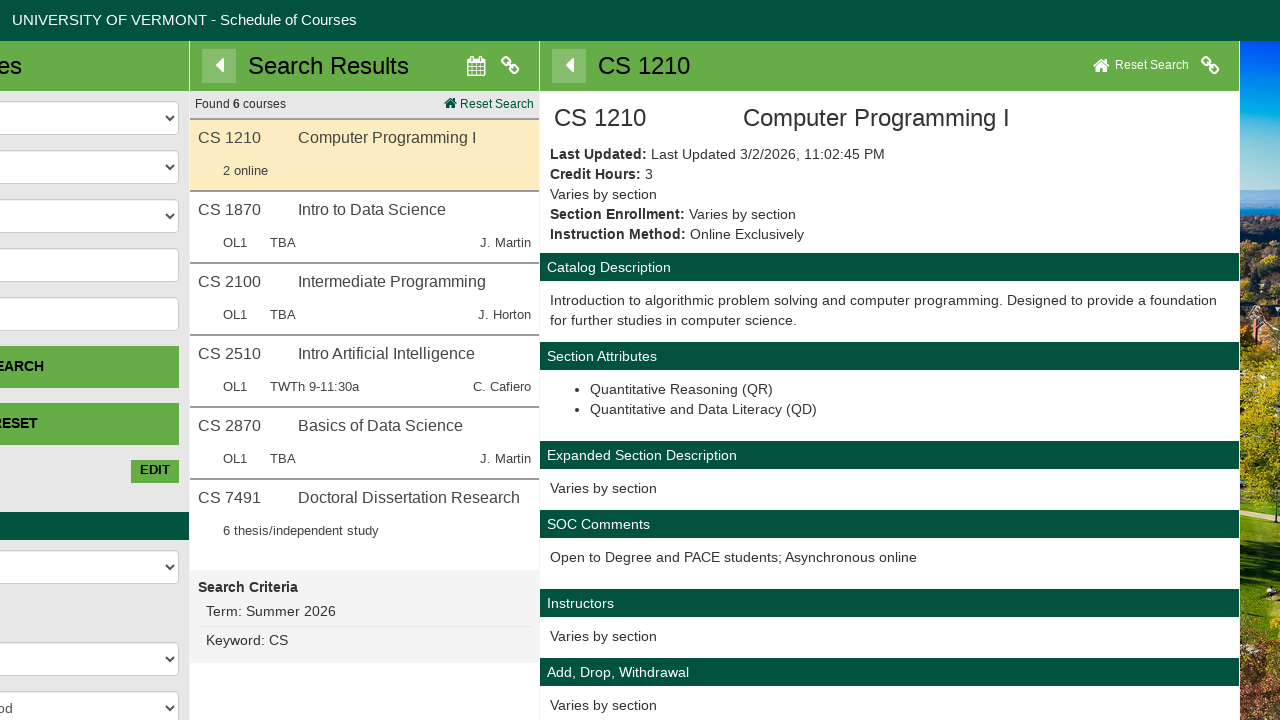